Navigates to the ASTRNT website homepage, clicks on the "try" button to go to the registration page, and scrolls to the bottom of the page

Starting URL: https://astrnt.co/

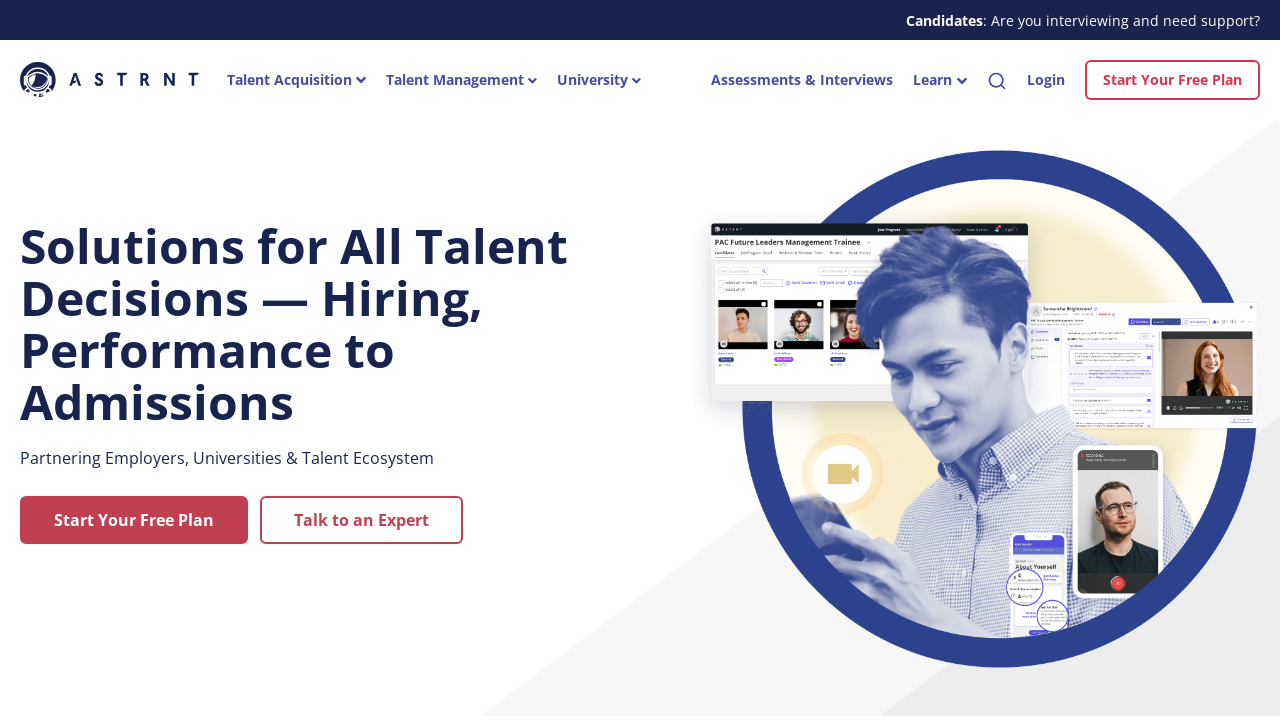

Navigated to ASTRNT website homepage
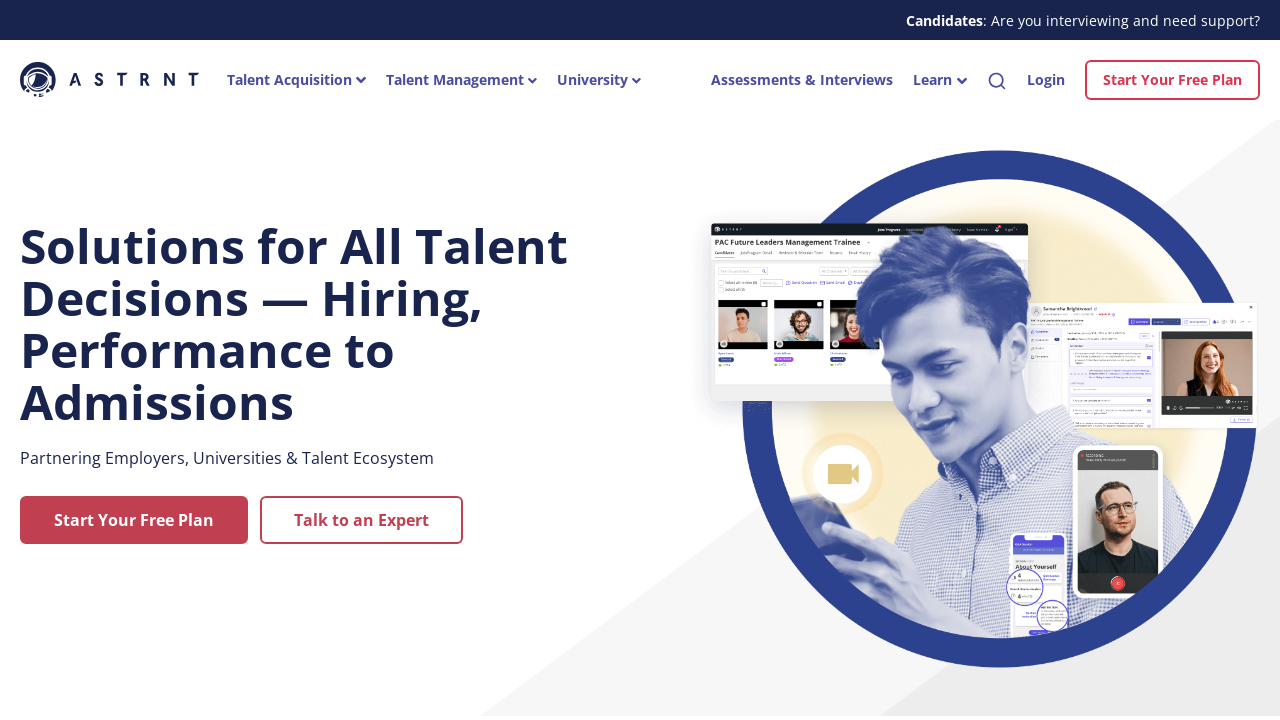

Clicked the 'try' button to go to registration page at (134, 520) on .try
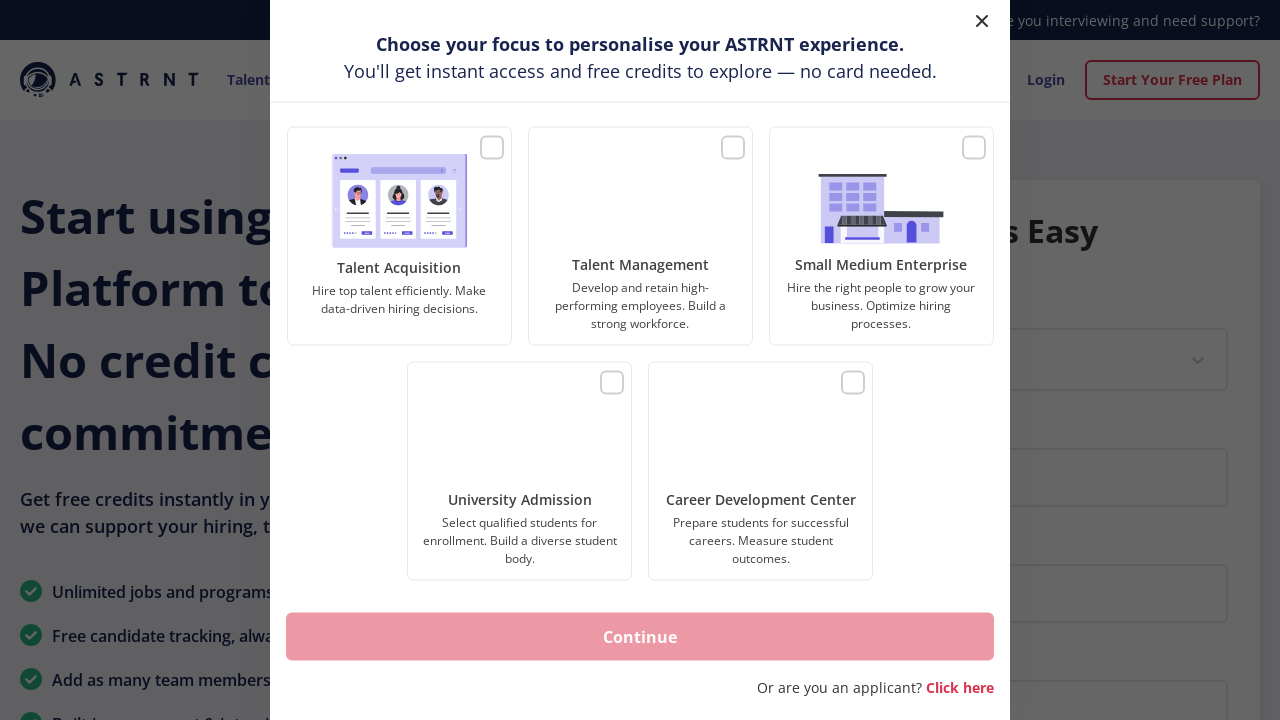

Scrolled to the bottom of the page
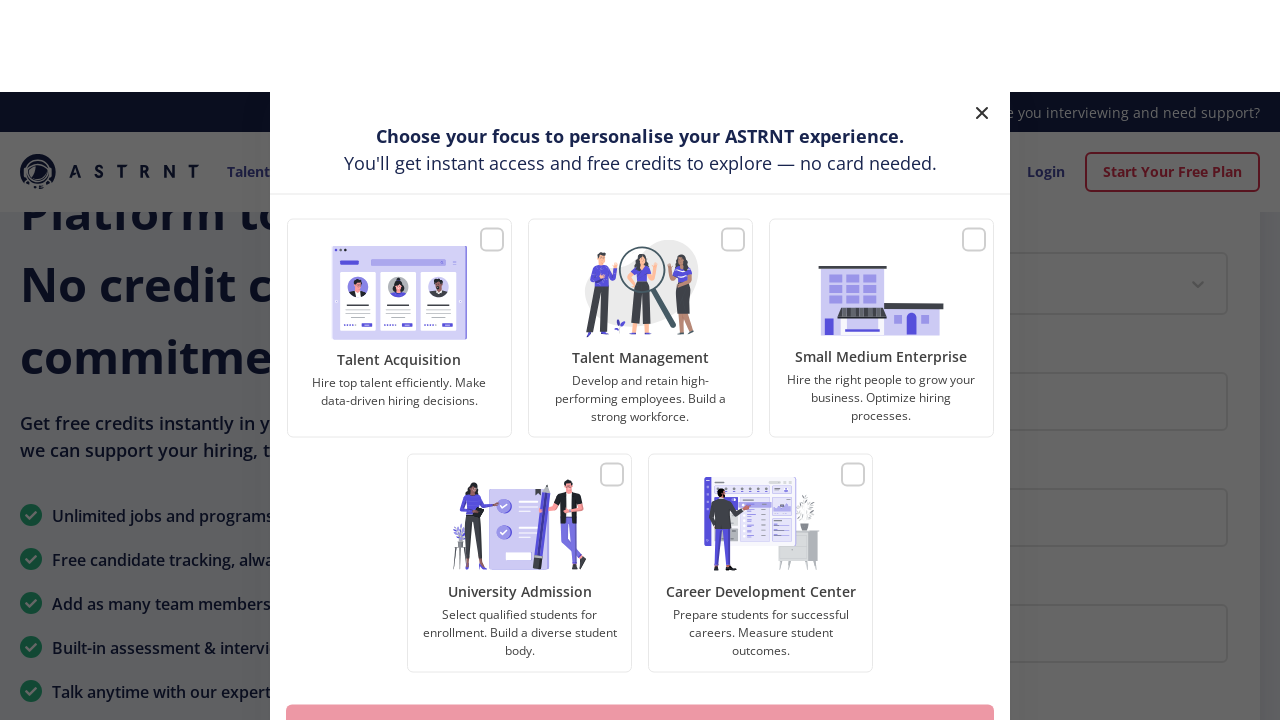

Waited for page to fully load after scrolling
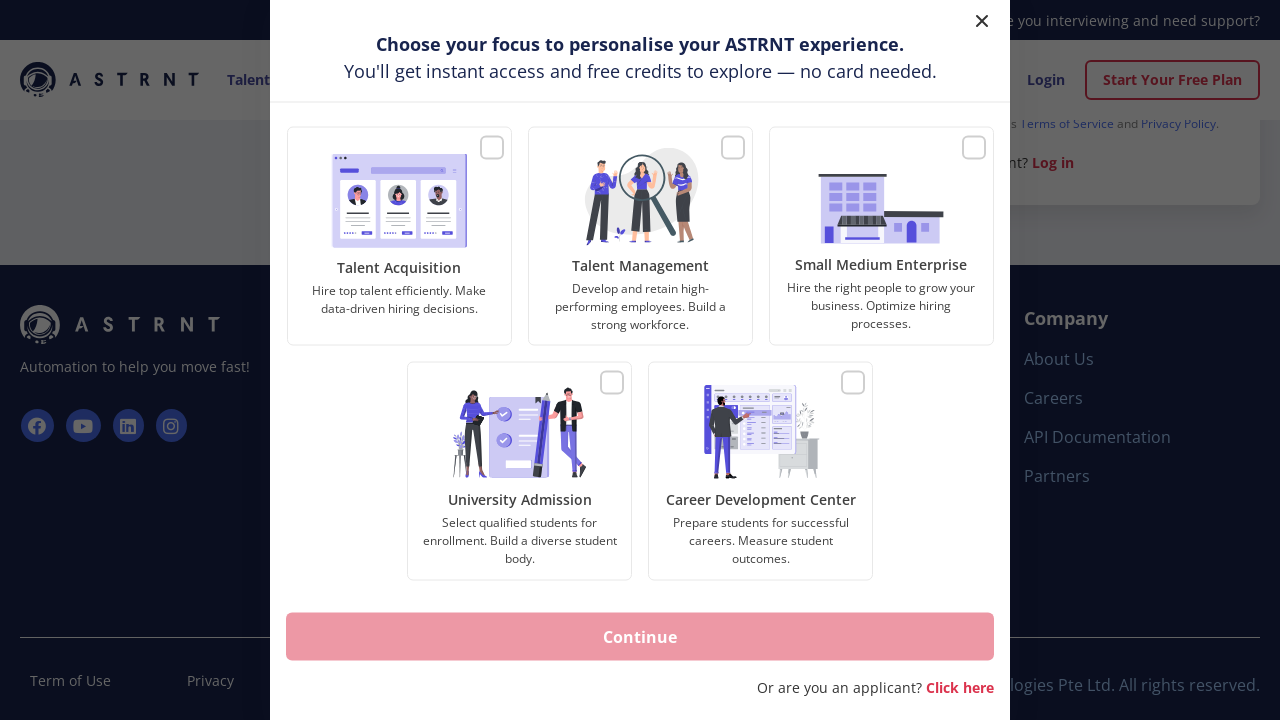

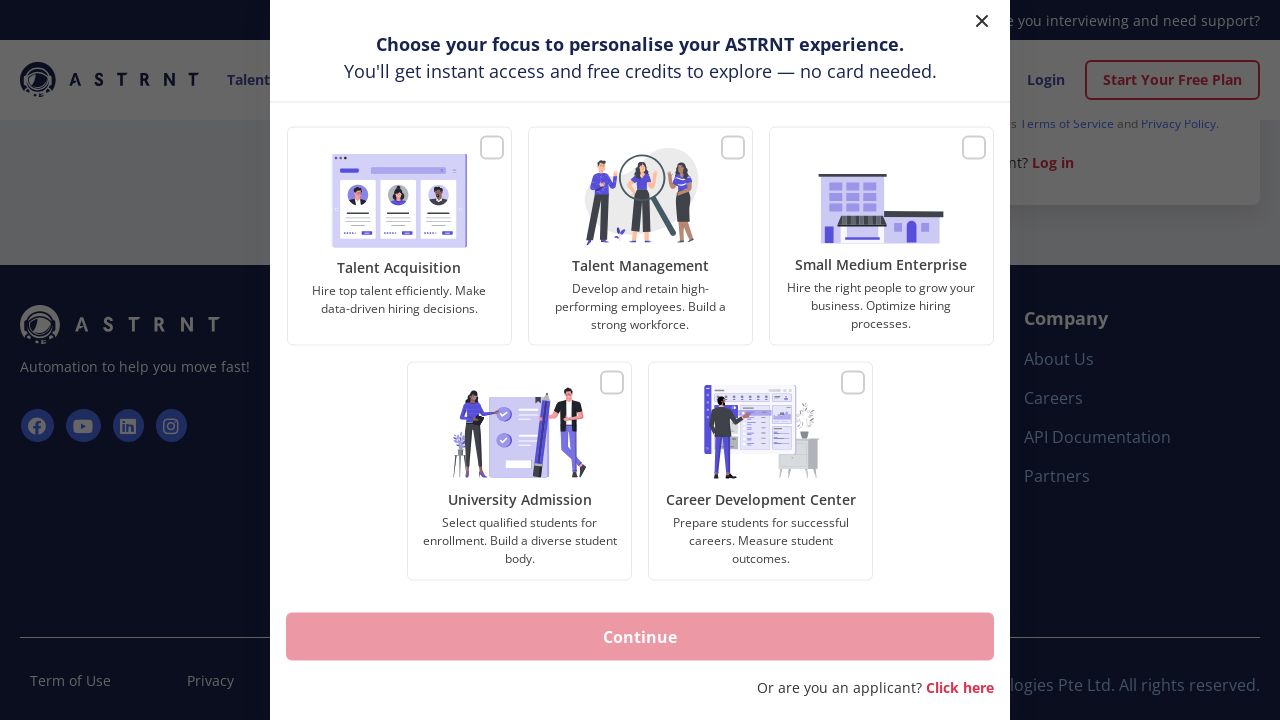